Tests the Python.org website search functionality by entering "pycon" in the search box and submitting the search

Starting URL: https://www.python.org

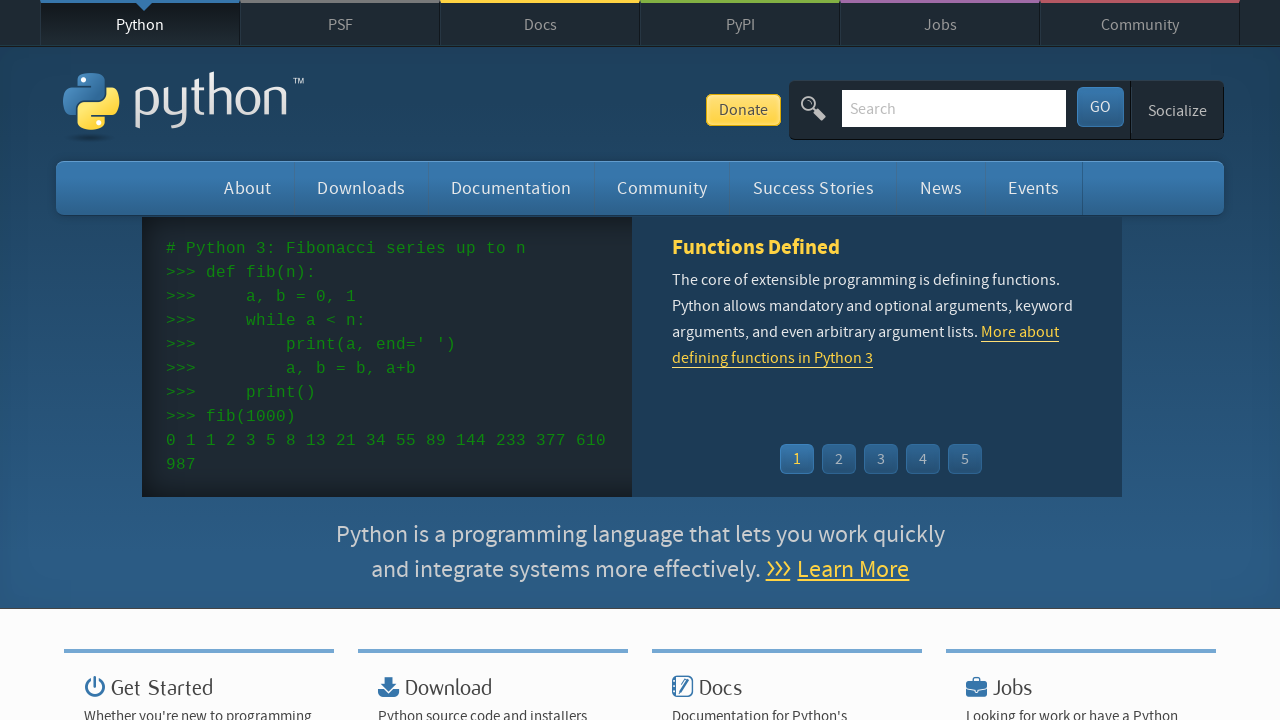

Verified 'Python' is in page title
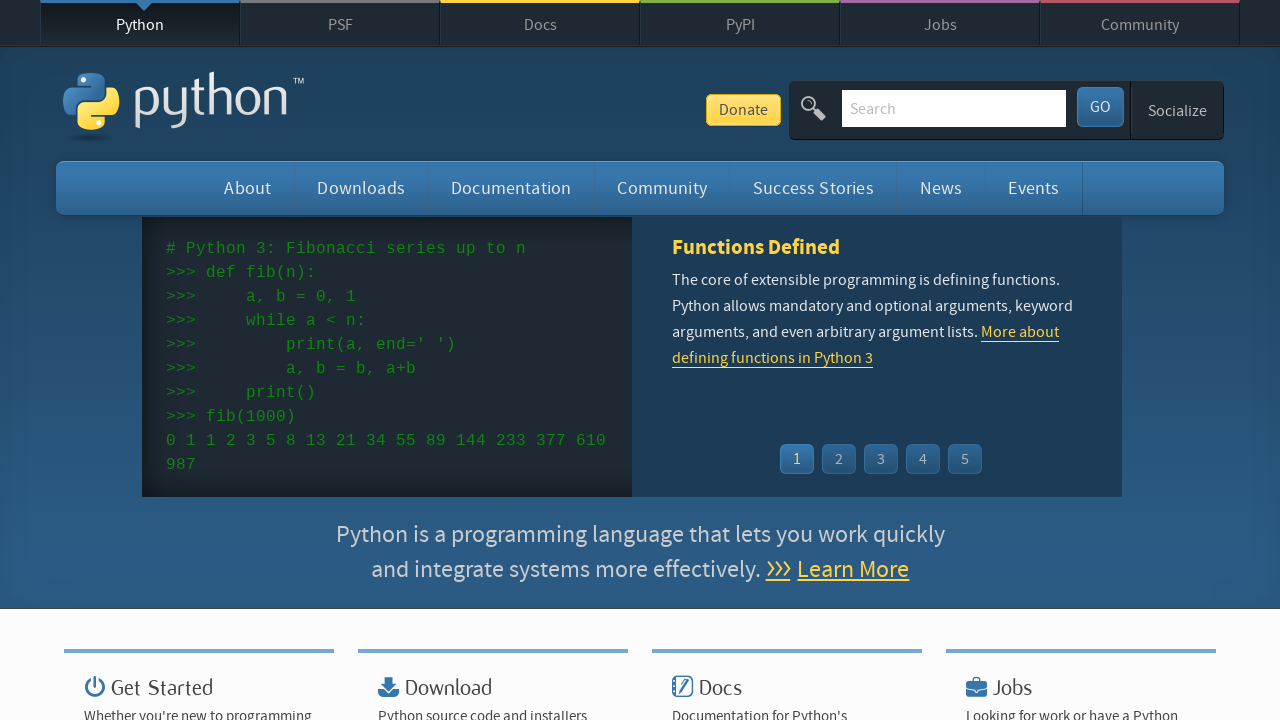

Filled search box with 'pycon' on input[name='q']
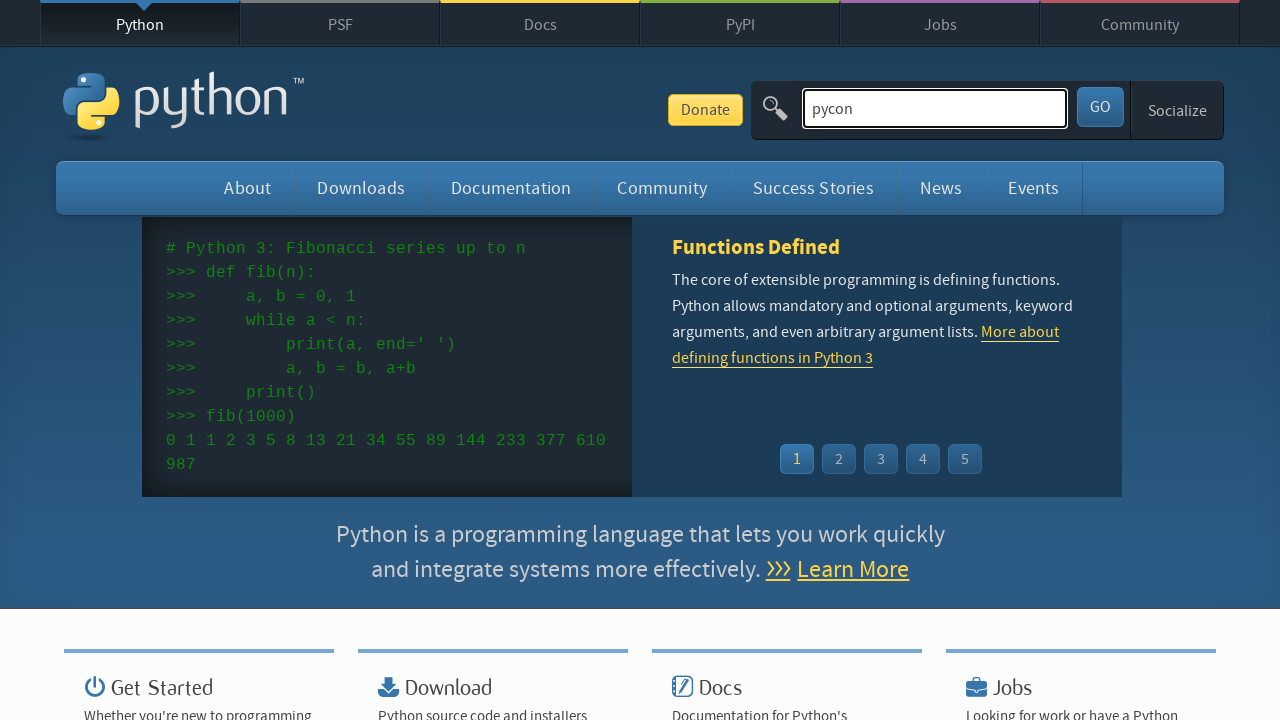

Pressed Enter to submit search query on input[name='q']
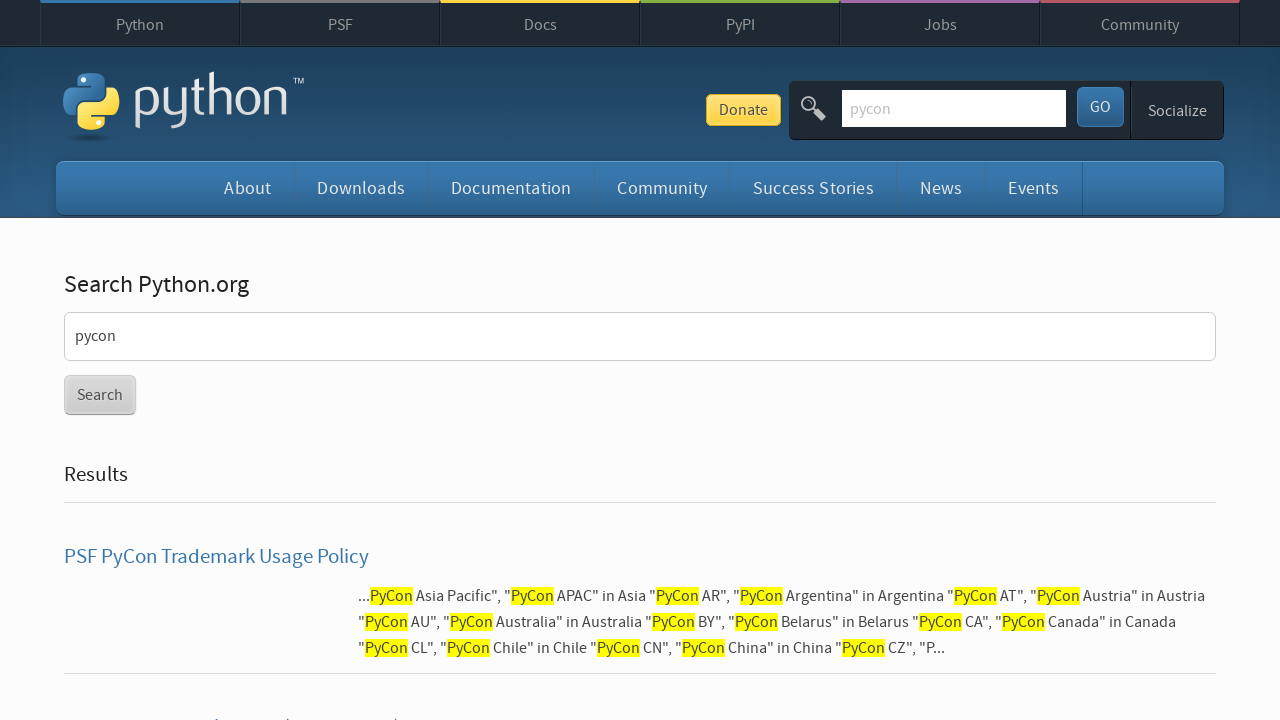

Search results loaded (network idle)
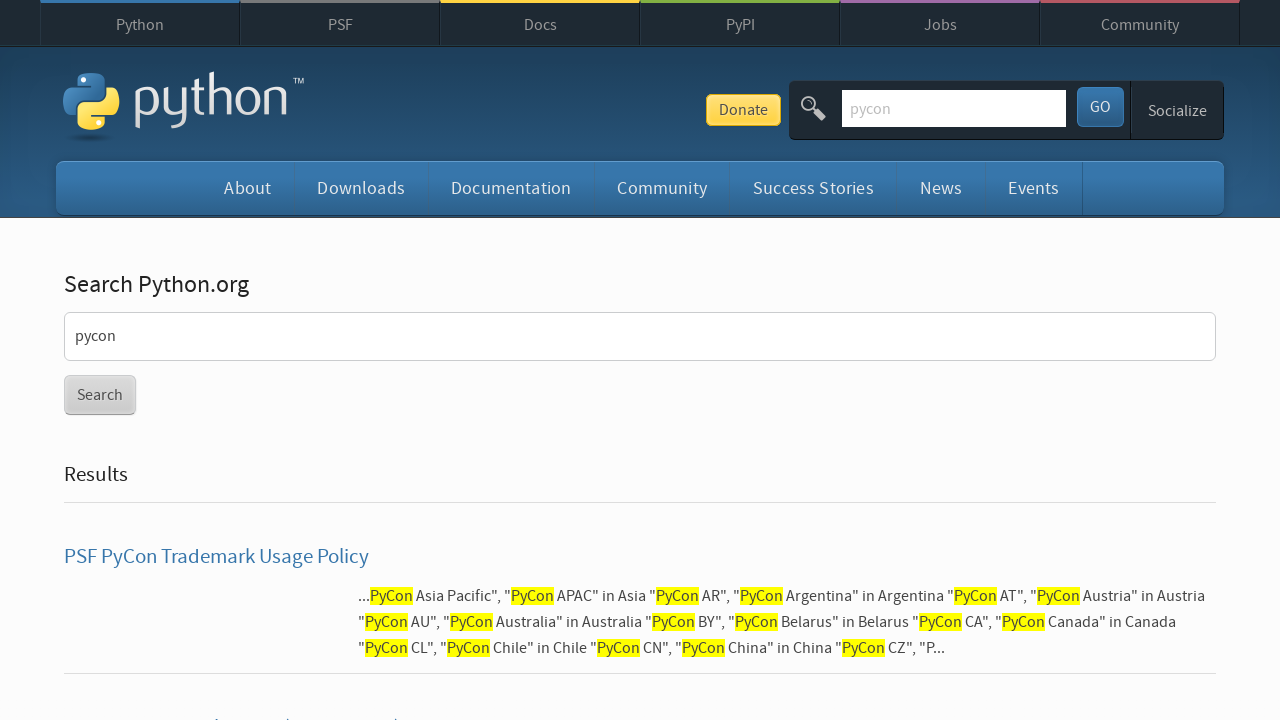

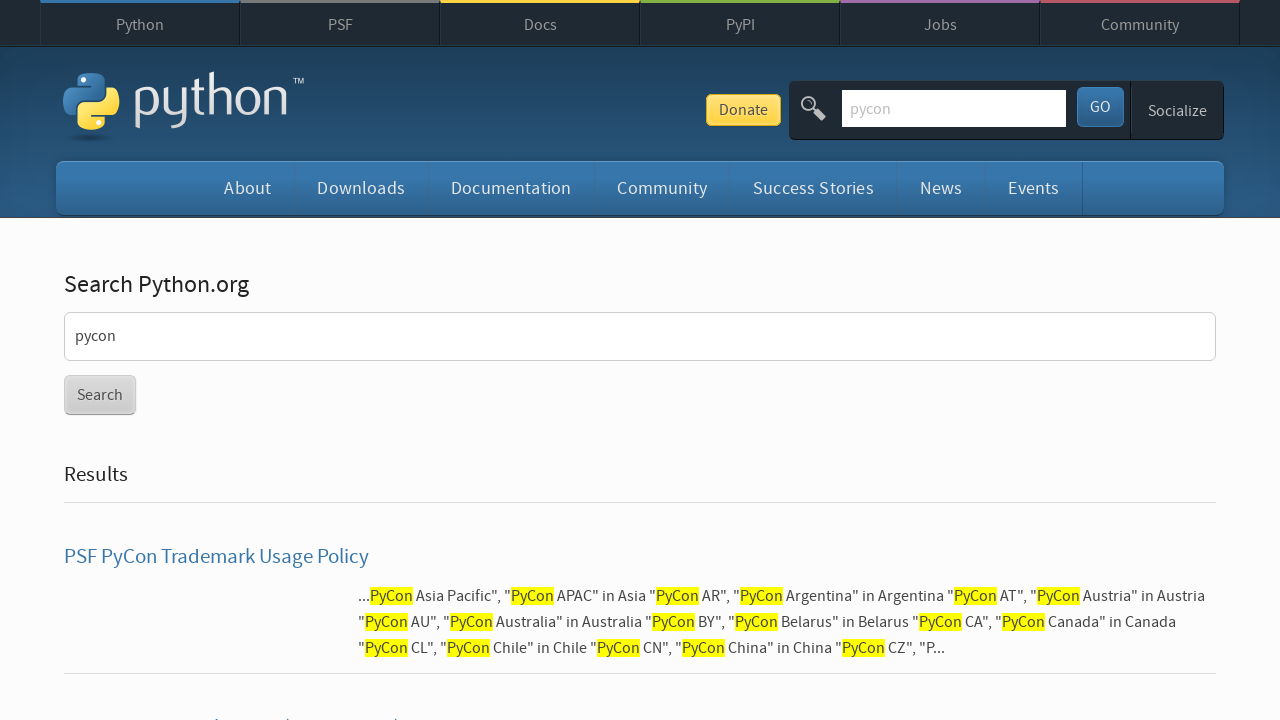